Tests clicking multiple radio buttons one by one on the automation practice page

Starting URL: https://rahulshettyacademy.com/AutomationPractice/

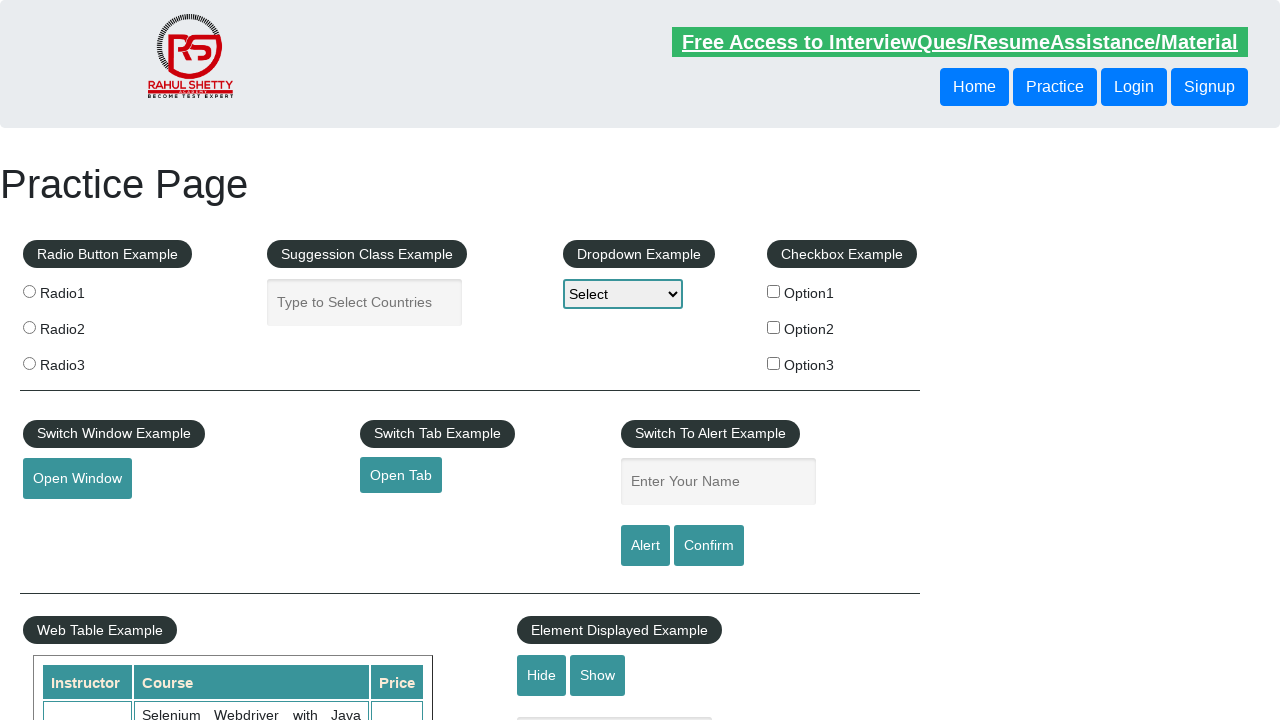

Located all radio buttons with radioButton class
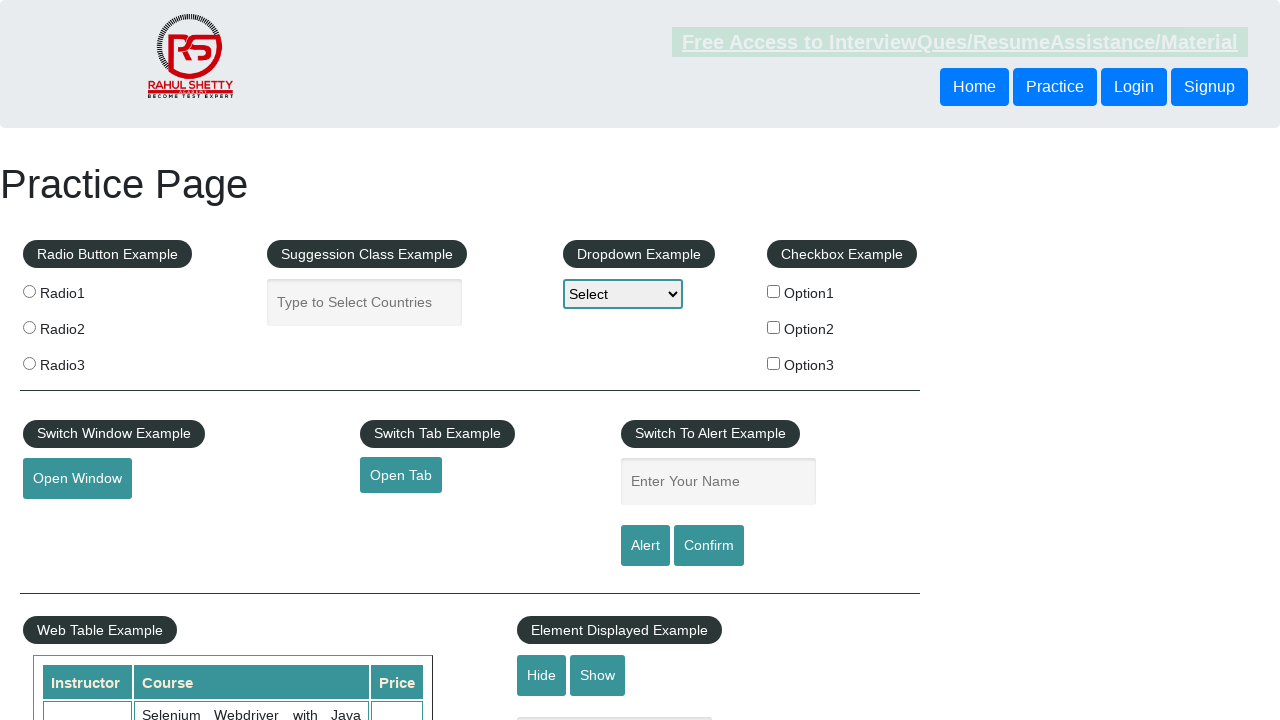

Clicked radio button at index 1 at (29, 327) on .radioButton >> nth=1
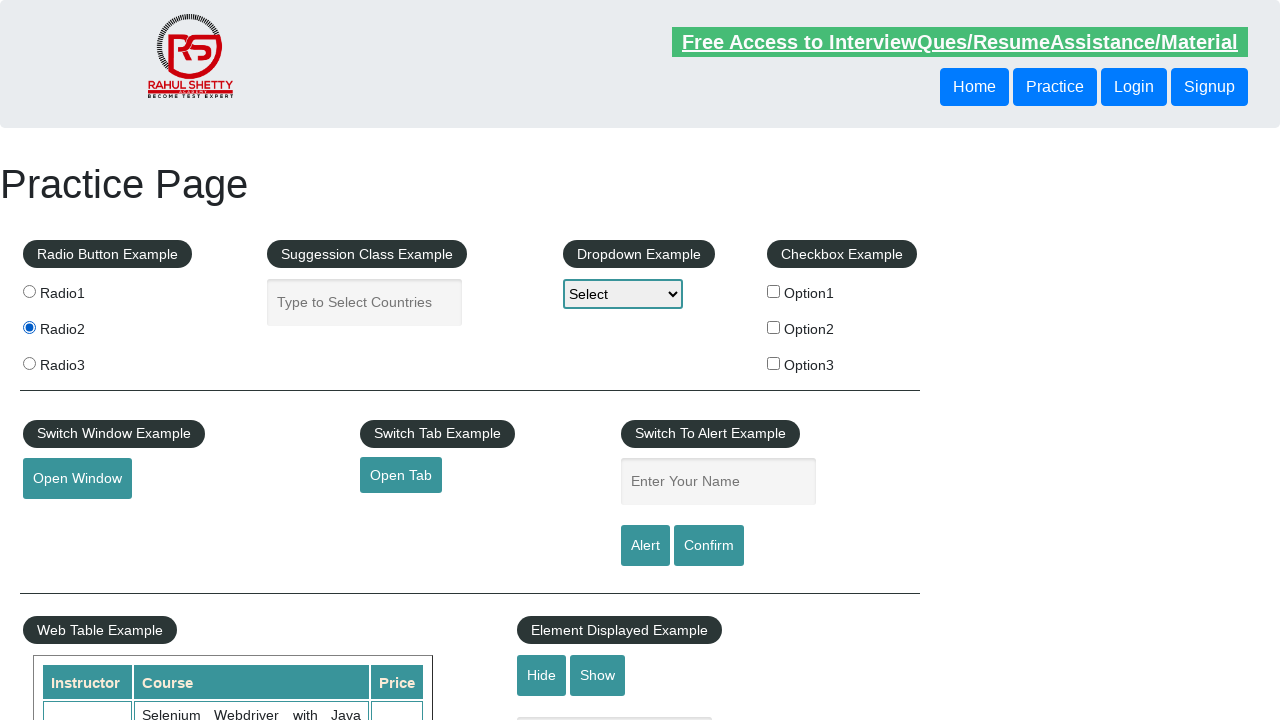

Clicked radio button at index 2 at (29, 363) on .radioButton >> nth=2
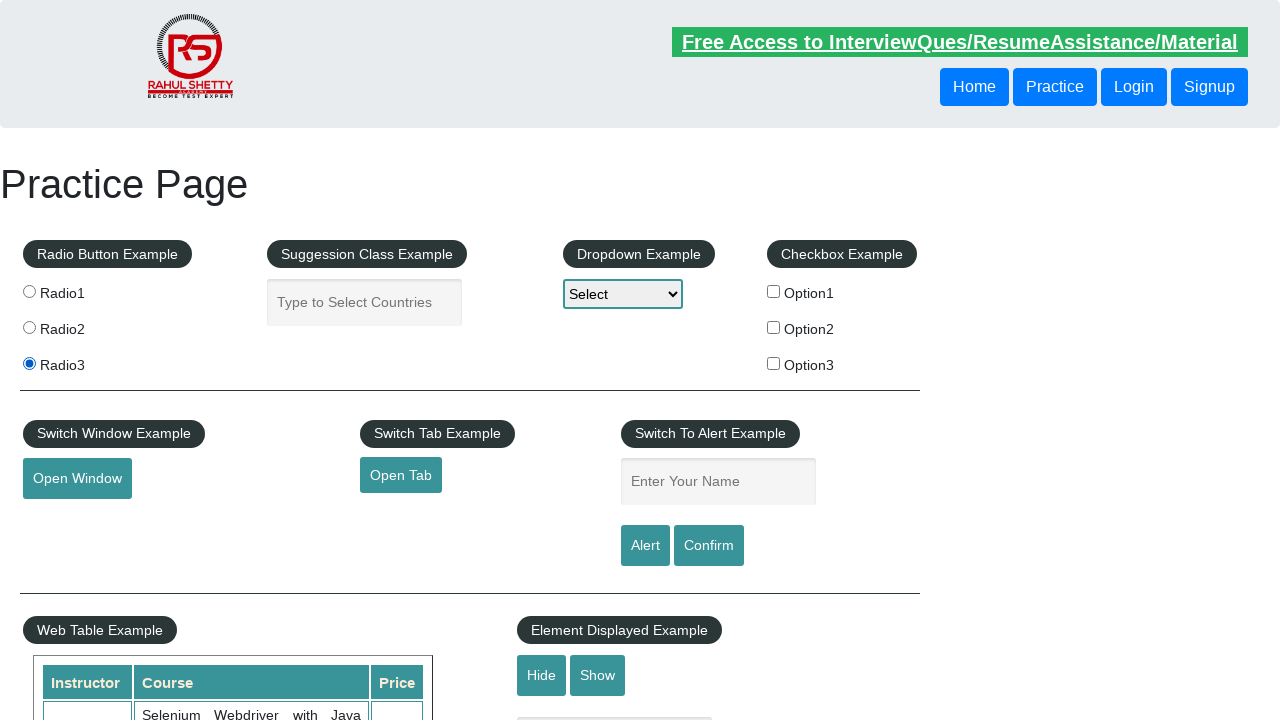

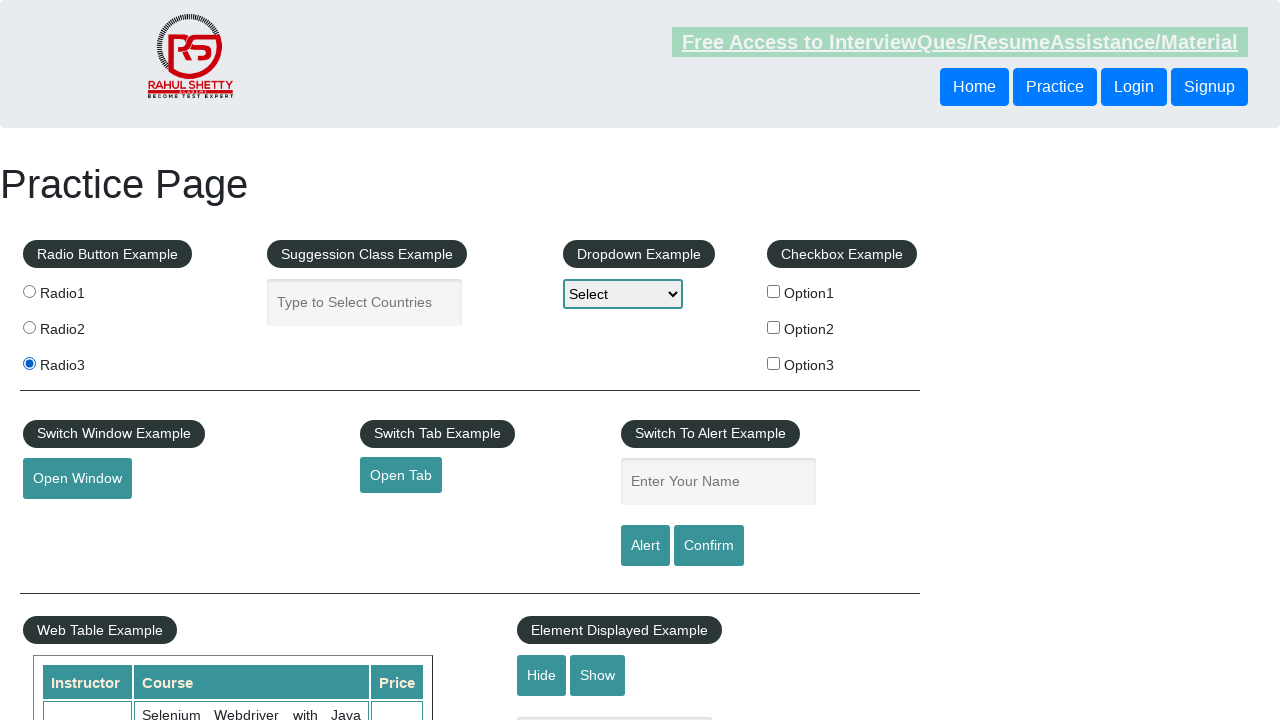